Tests that todo data persists after page reload, including completion status.

Starting URL: https://demo.playwright.dev/todomvc

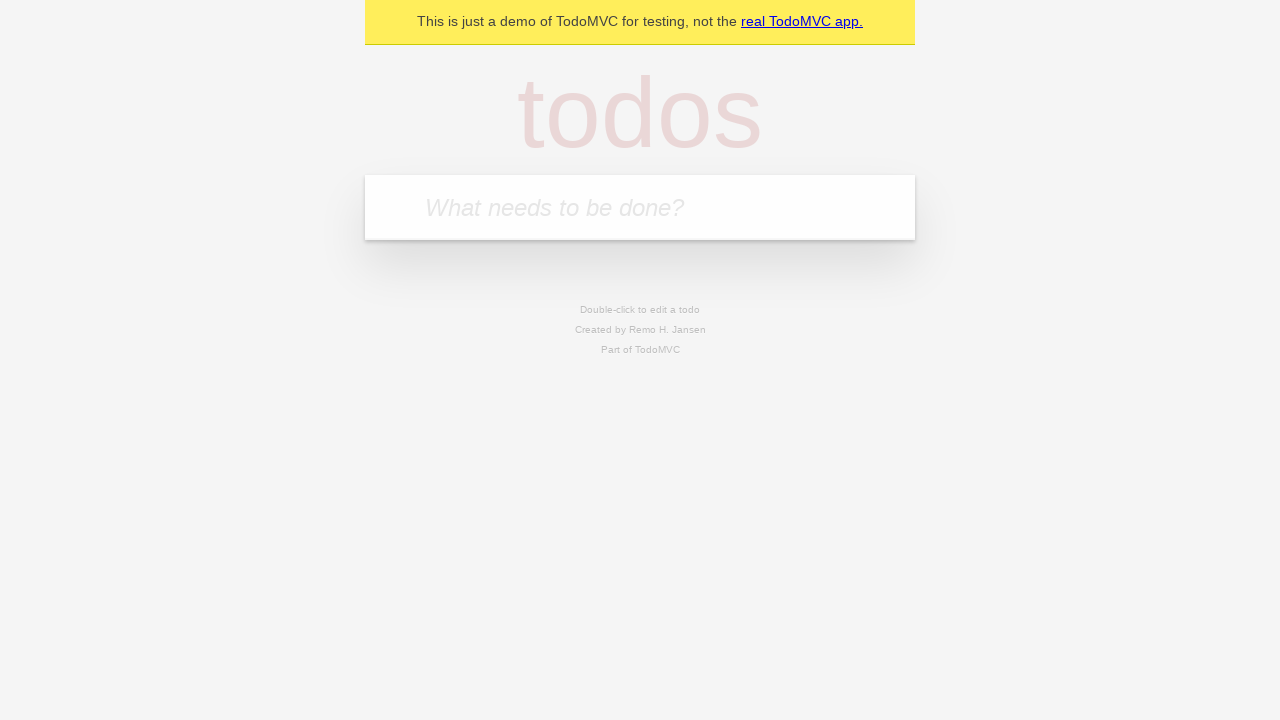

Filled todo input with 'buy some cheese' on internal:attr=[placeholder="What needs to be done?"i]
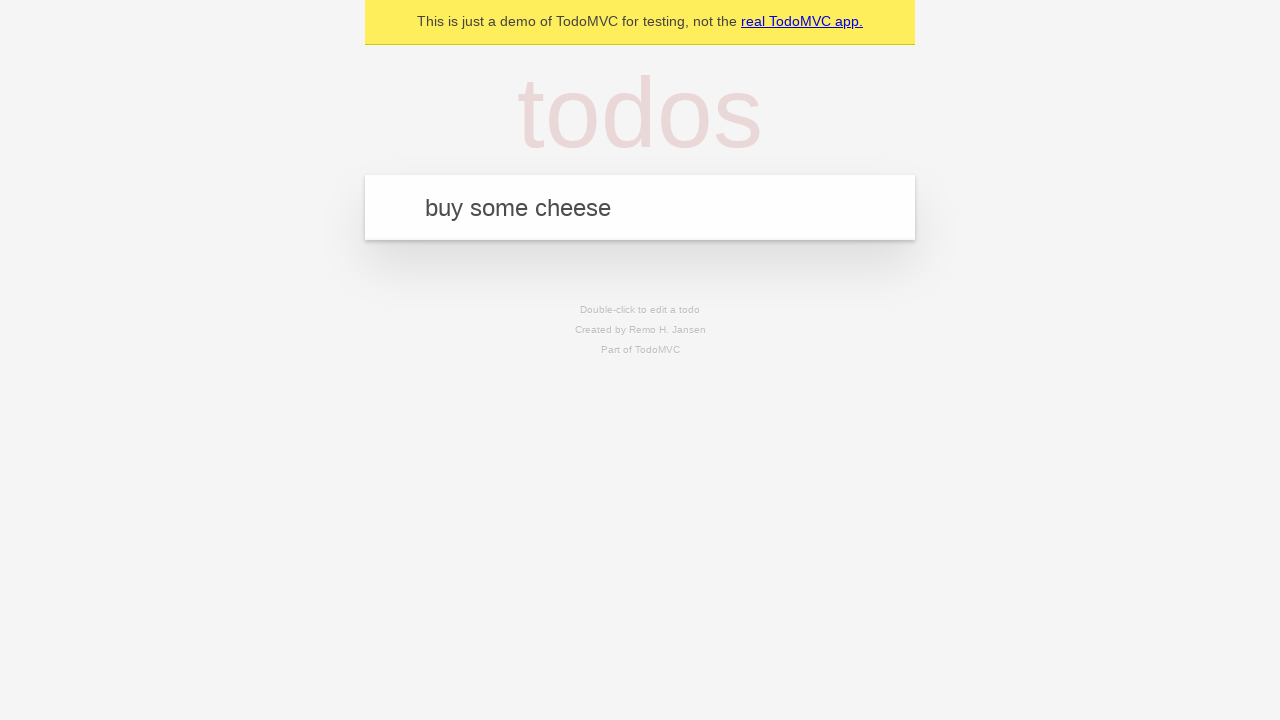

Pressed Enter to create first todo item on internal:attr=[placeholder="What needs to be done?"i]
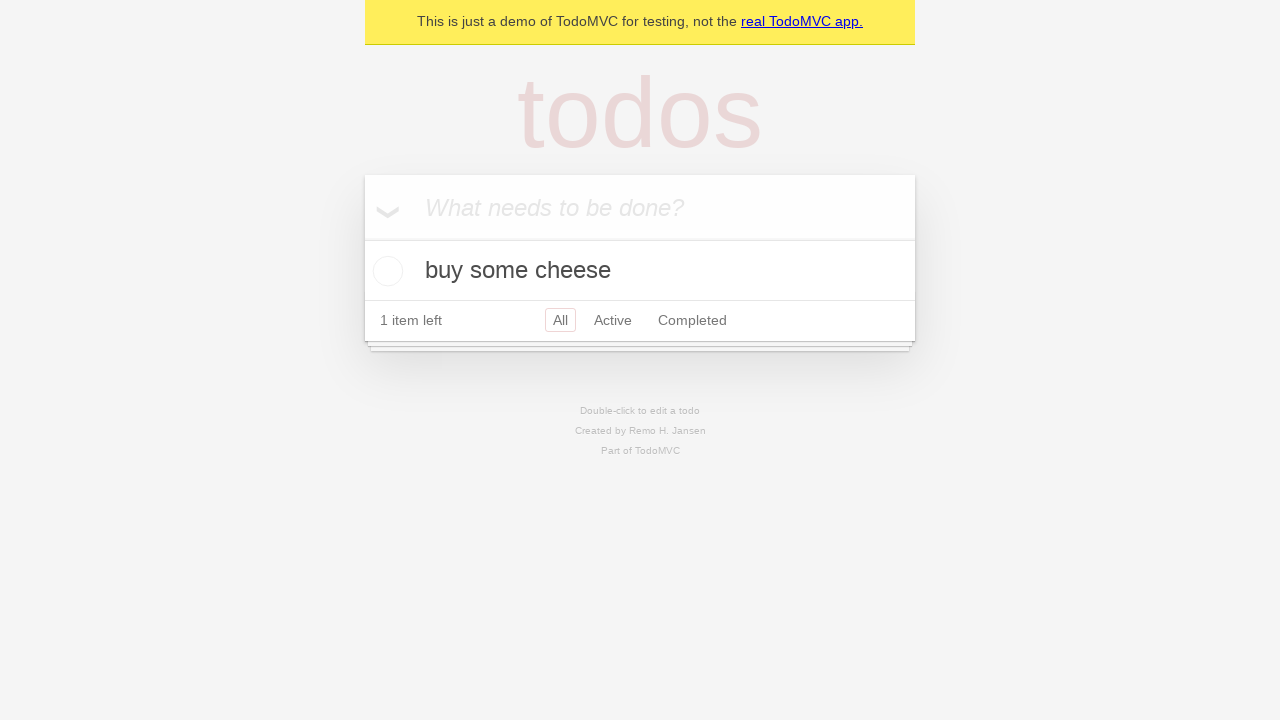

Filled todo input with 'feed the cat' on internal:attr=[placeholder="What needs to be done?"i]
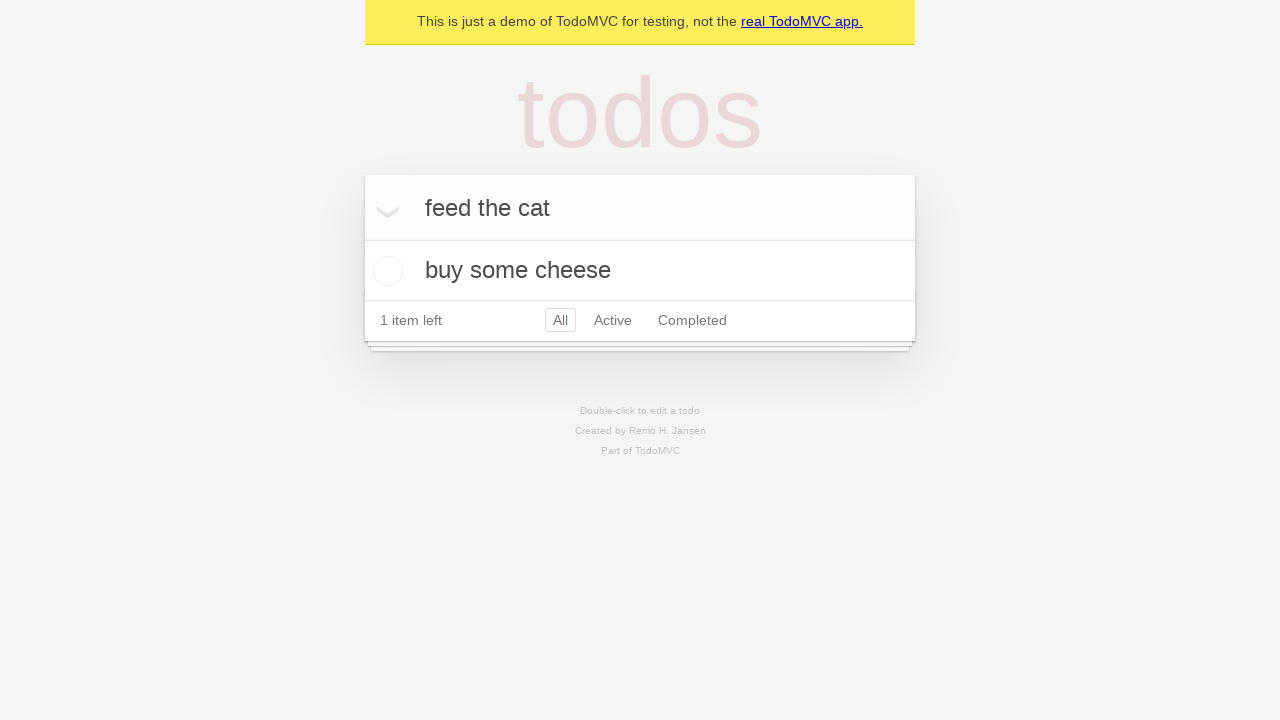

Pressed Enter to create second todo item on internal:attr=[placeholder="What needs to be done?"i]
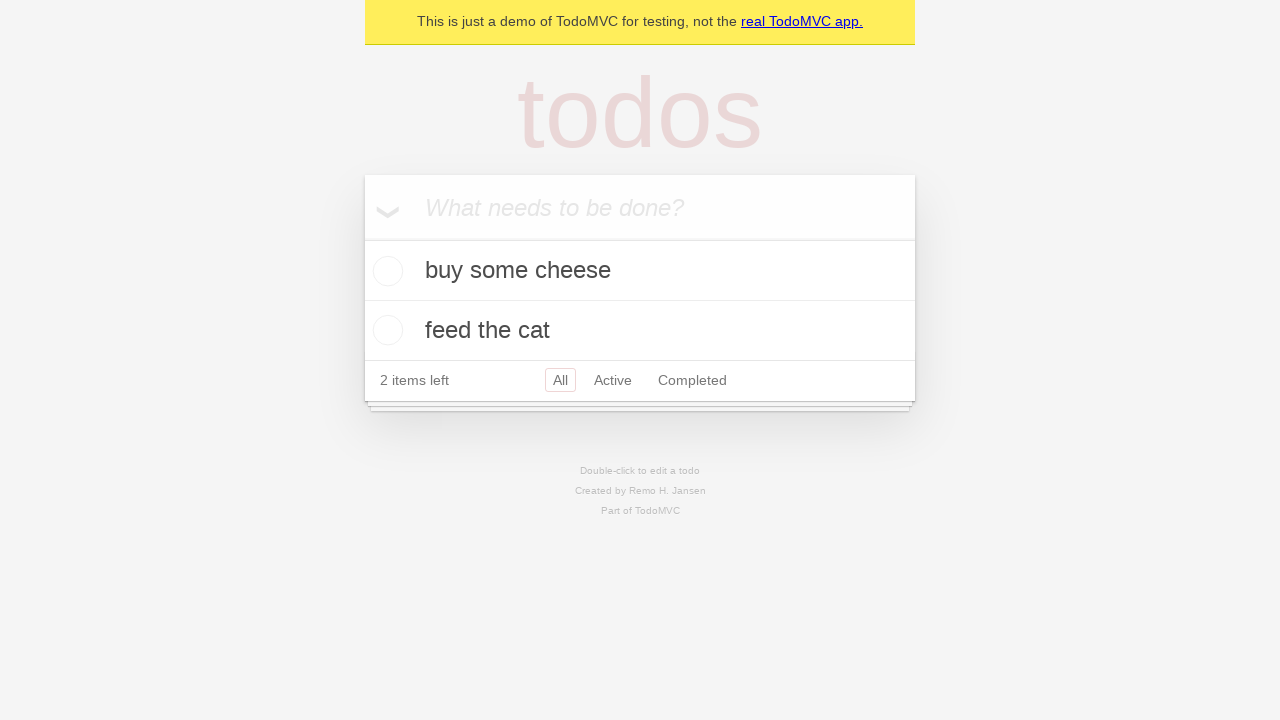

Checked checkbox on first todo item 'buy some cheese' at (385, 271) on internal:testid=[data-testid="todo-item"s] >> nth=0 >> internal:role=checkbox
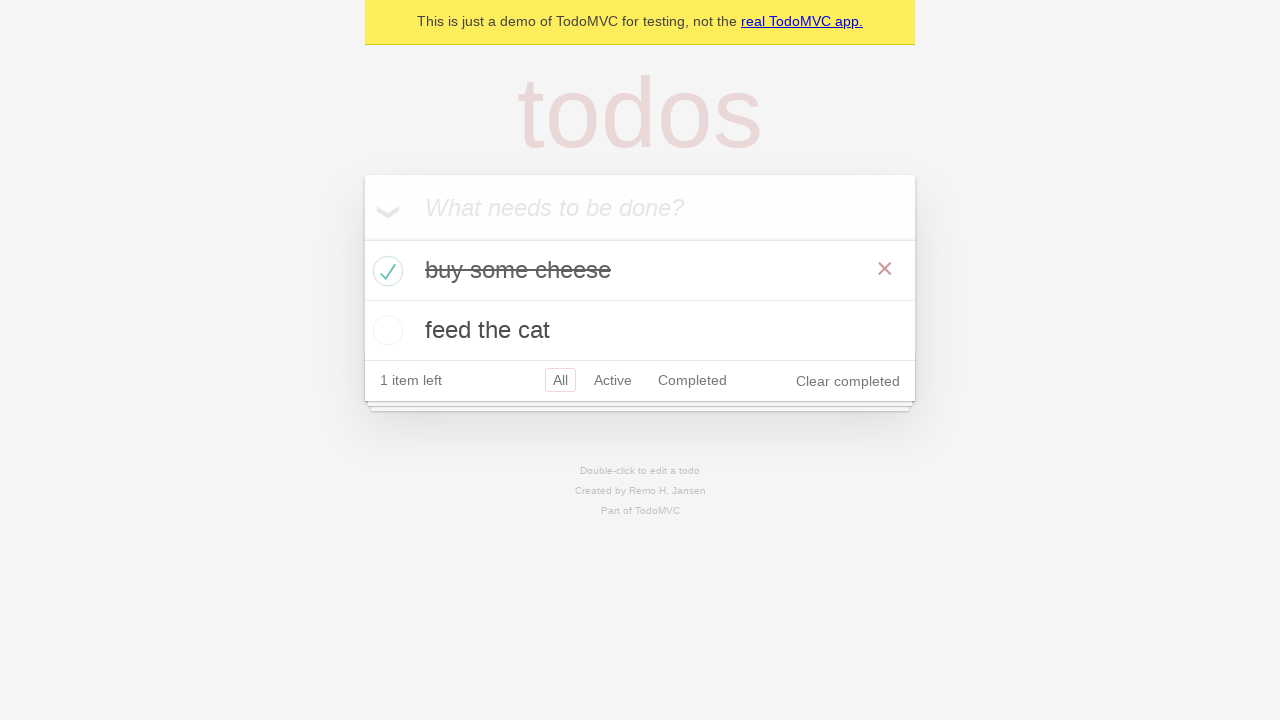

Reloaded the page
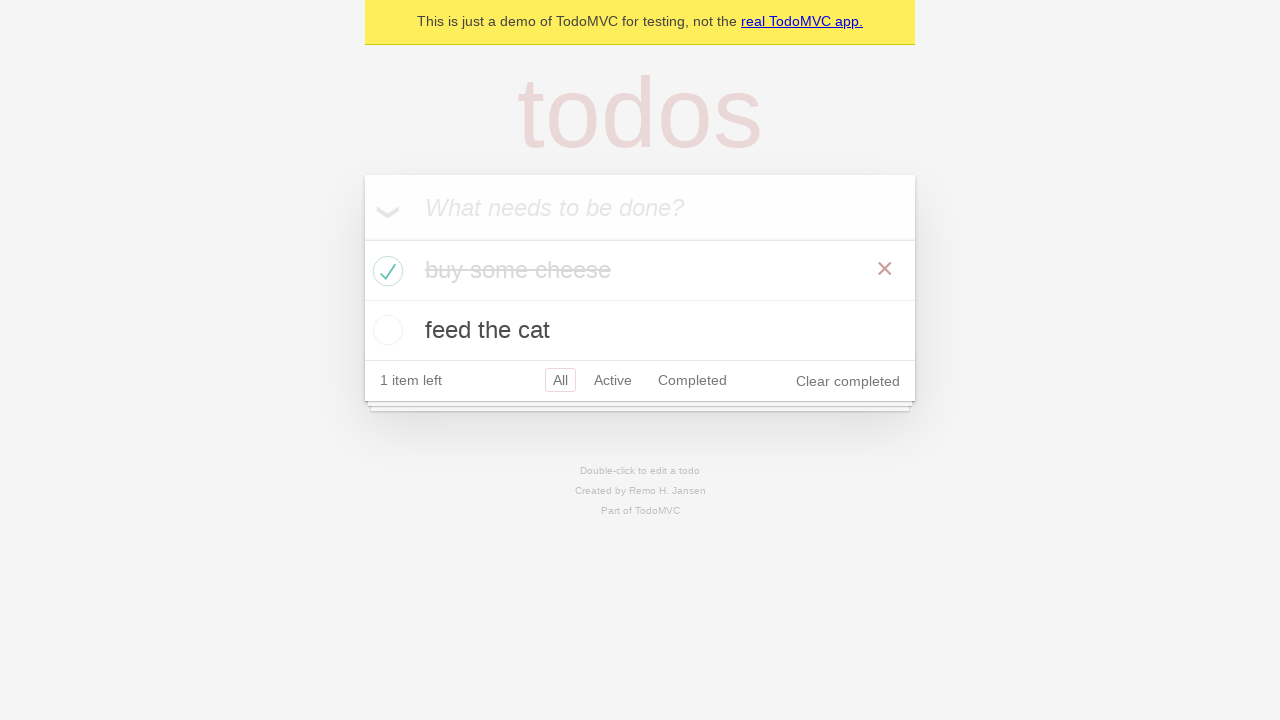

Todo items loaded after page reload
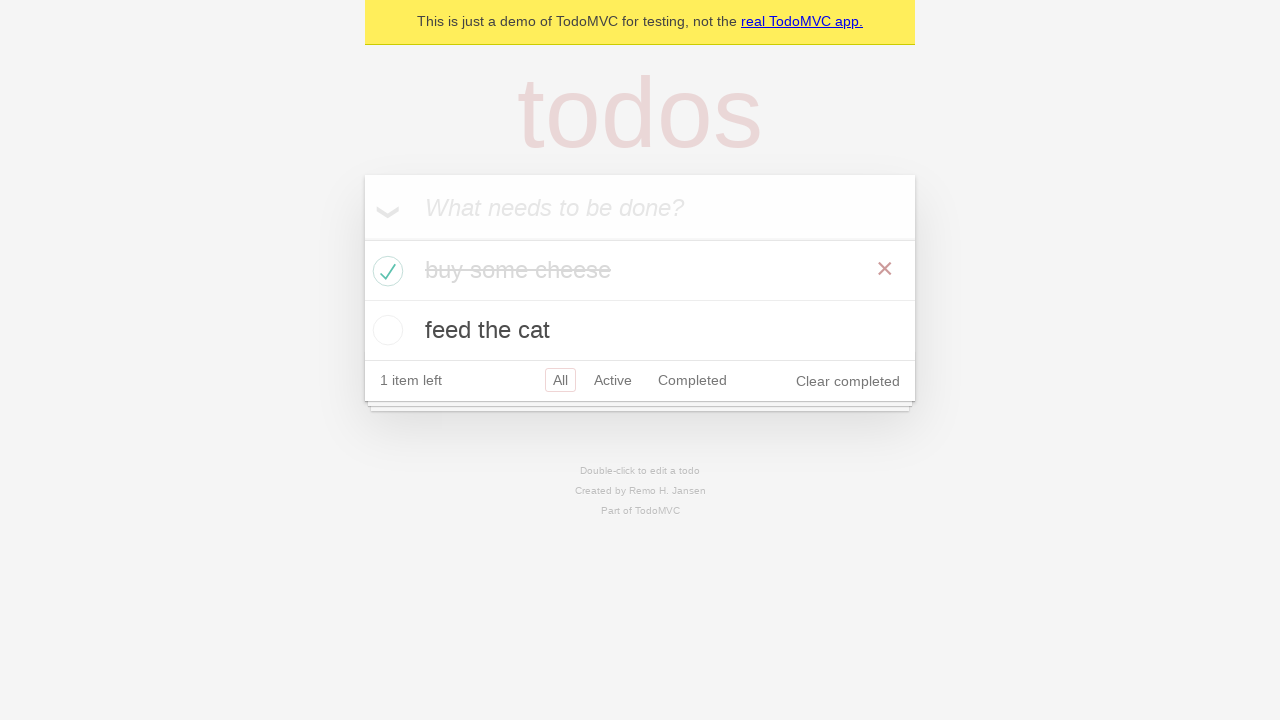

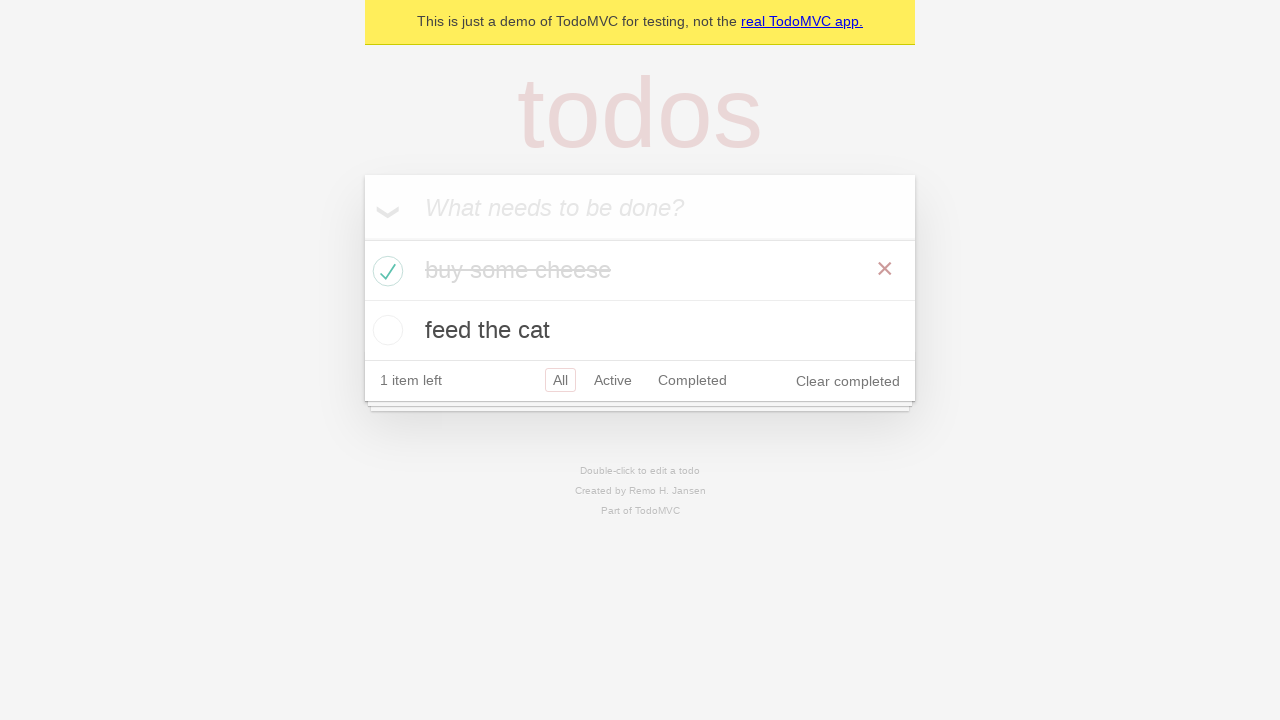